Tests right-click context menu functionality by performing a context click on a target element and selecting the "Quit" option from the context menu that appears.

Starting URL: http://swisnl.github.io/jQuery-contextMenu/demo.html

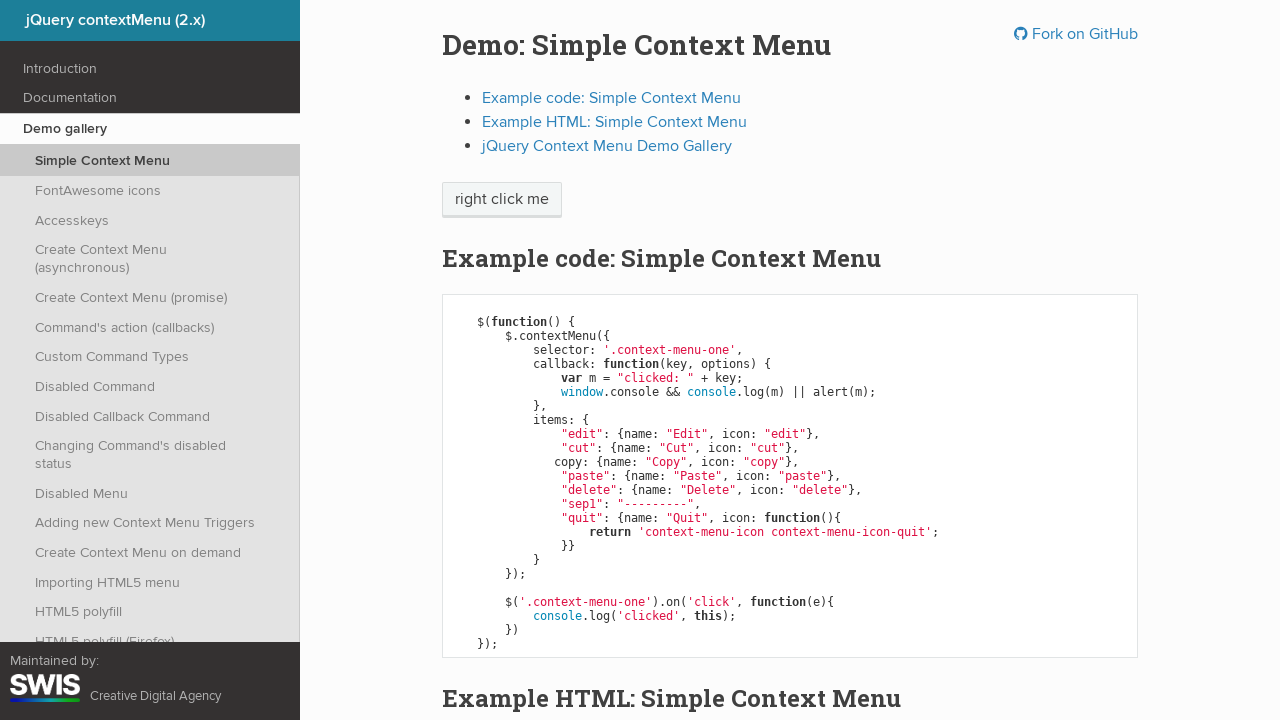

Right-clicked on 'right click me' element to open context menu at (502, 200) on //span[text()='right click me']
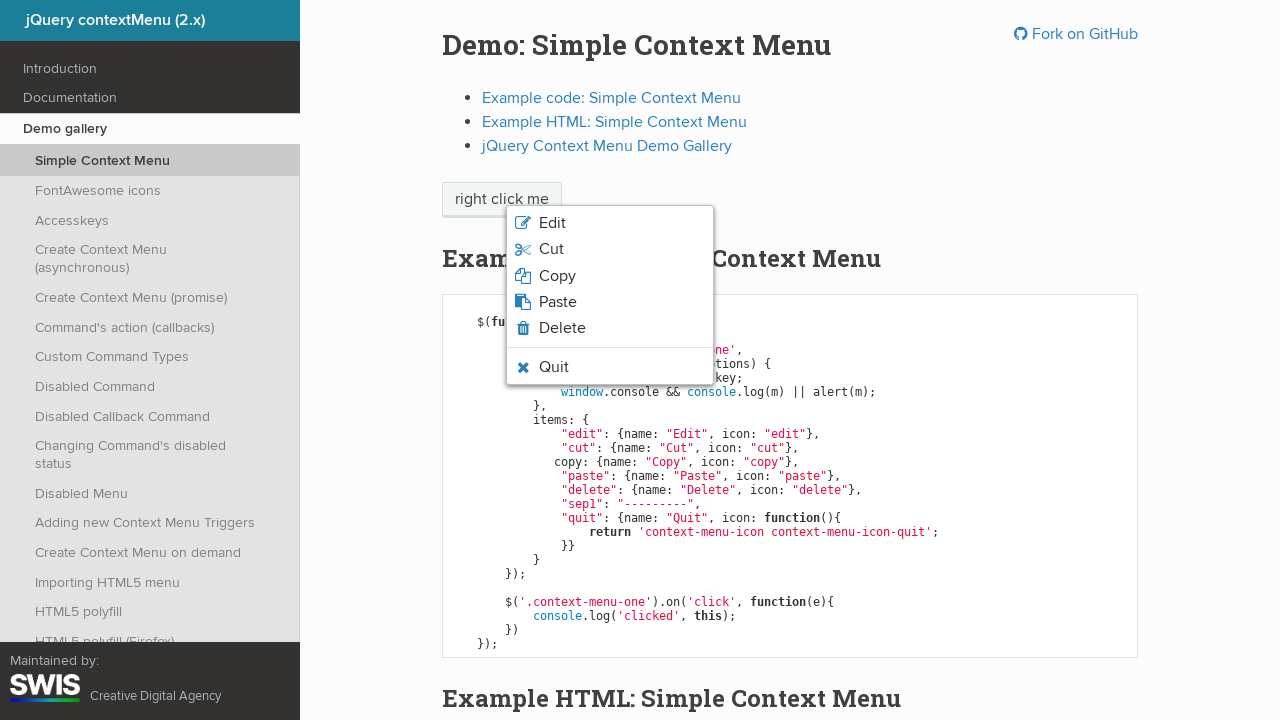

Context menu appeared
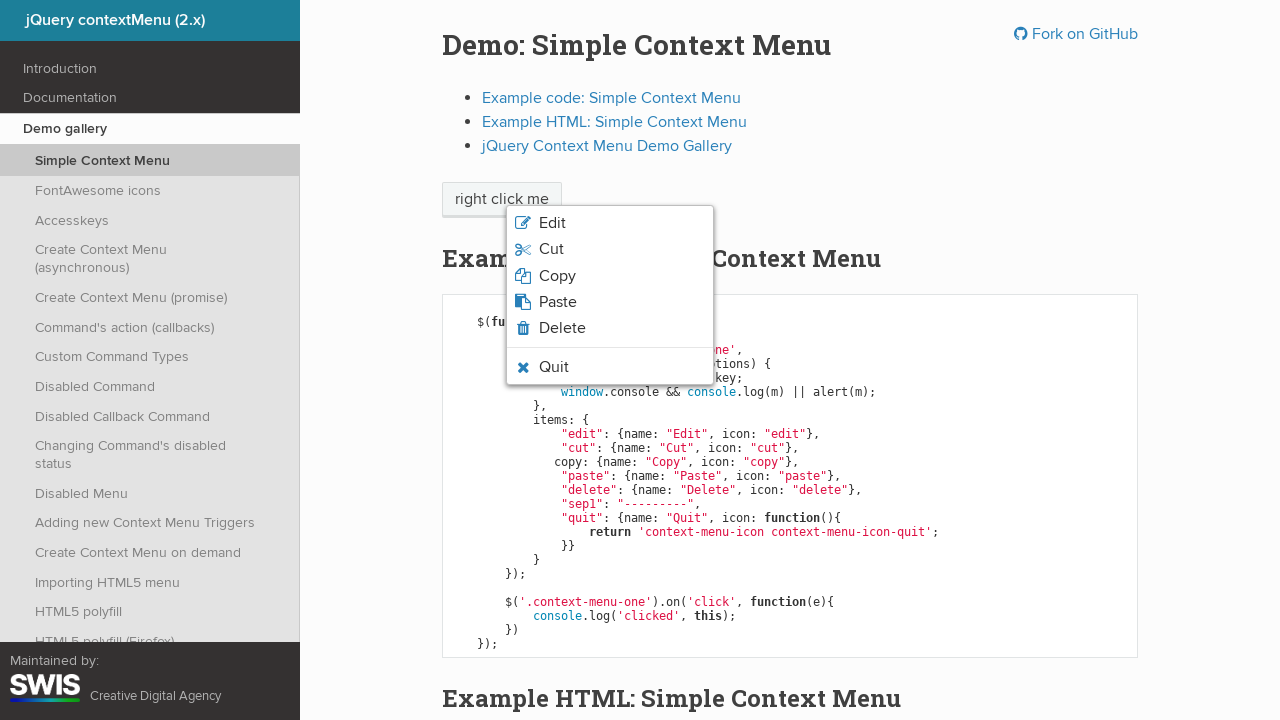

Located 6 context menu items
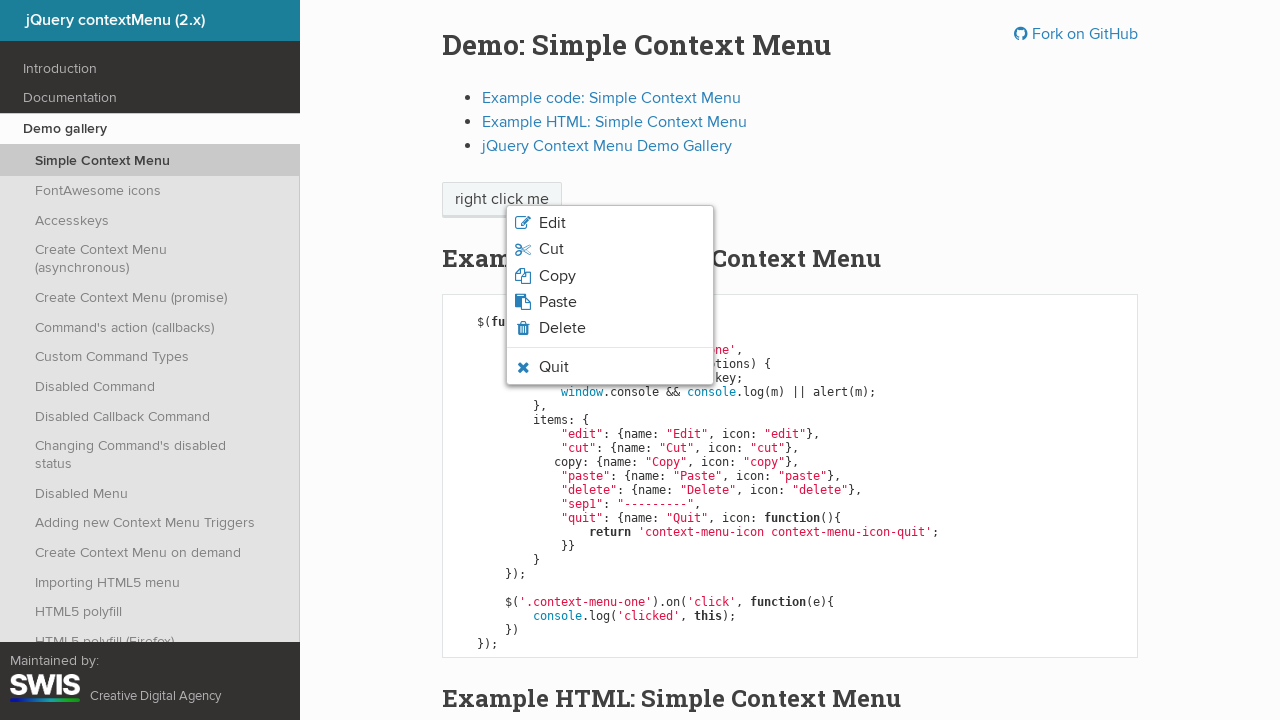

Clicked 'Quit' option from context menu at (554, 367) on xpath=//ul[@class='context-menu-list context-menu-root']/li/span >> nth=5
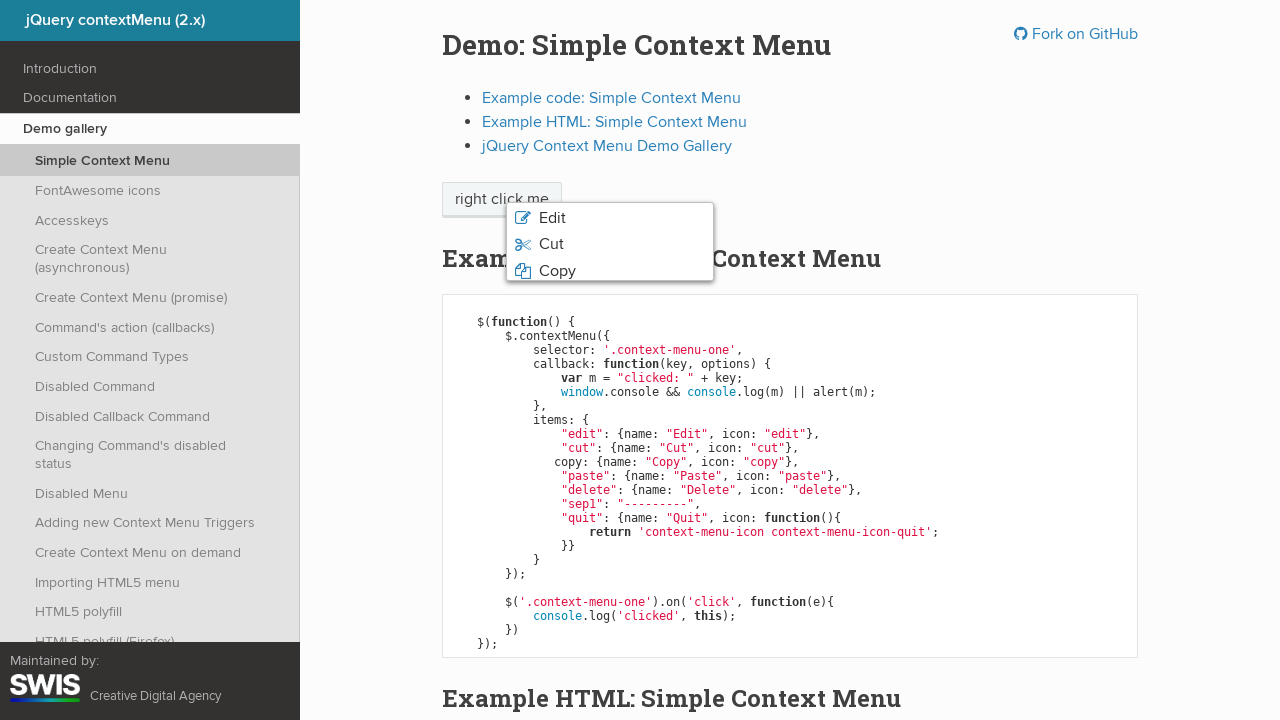

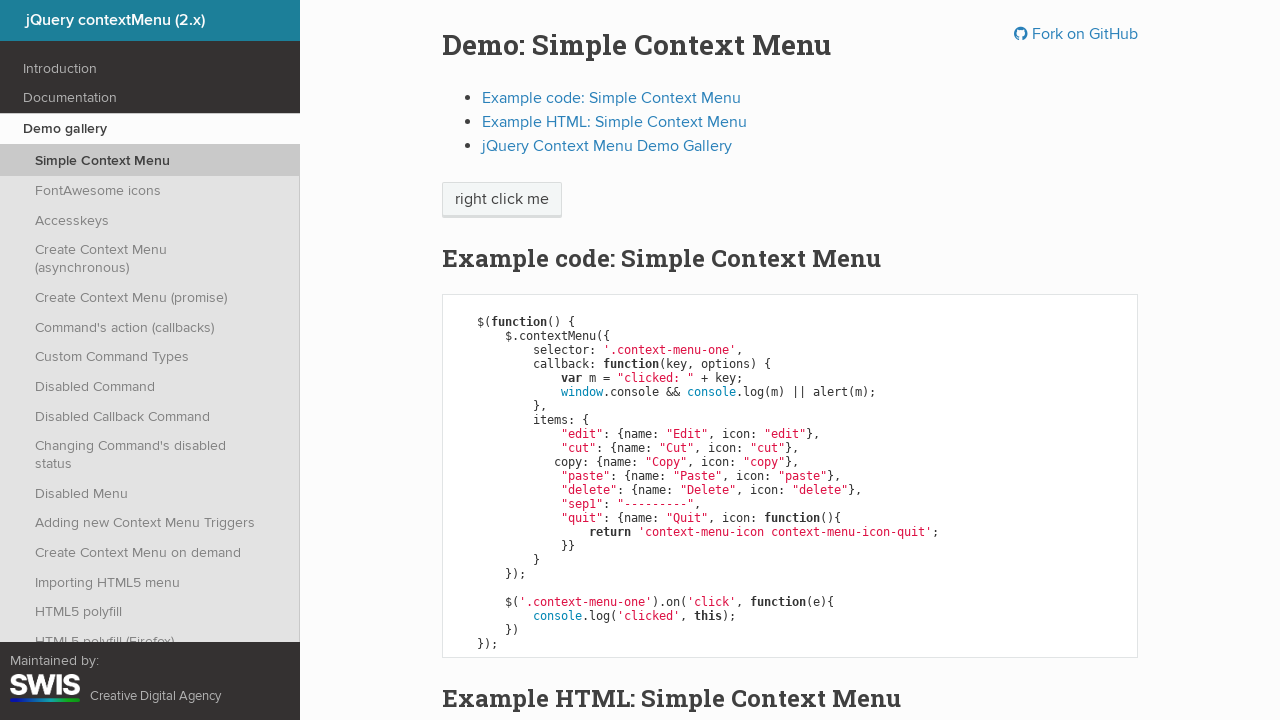